Tests signature pad functionality by drawing on the canvas and then clearing the drawing

Starting URL: http://szimek.github.io/signature_pad/

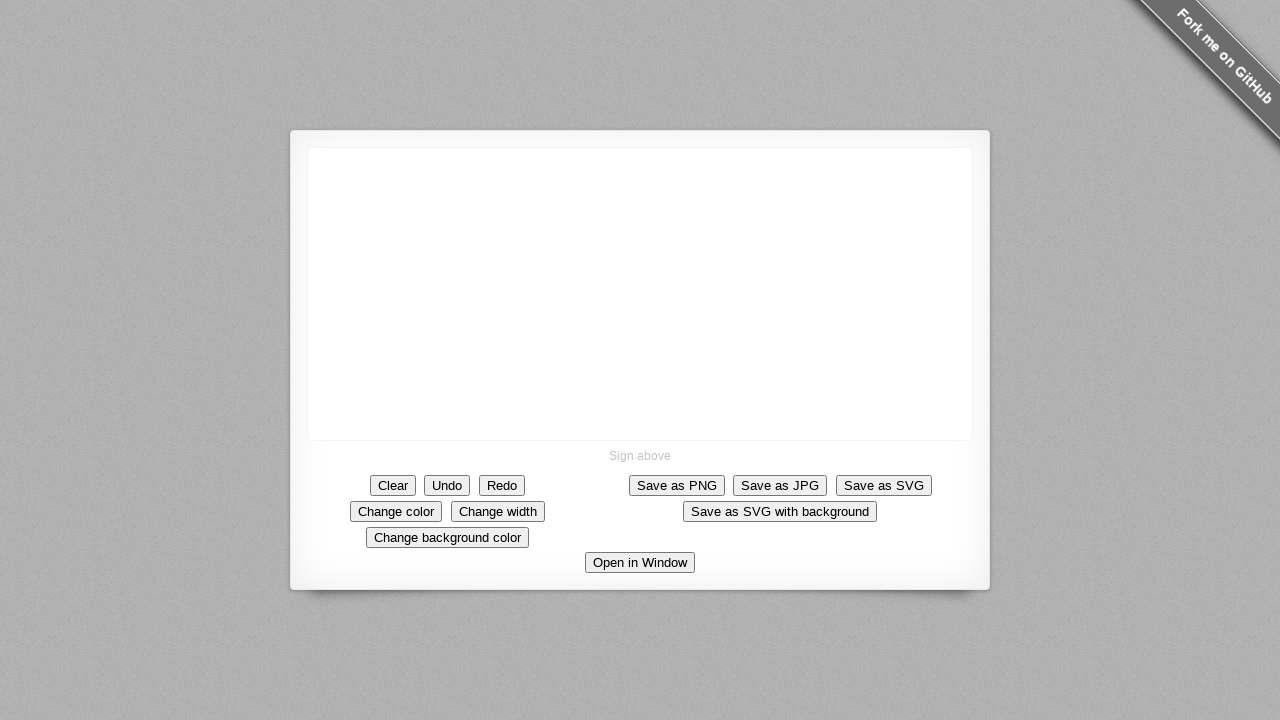

Located canvas element for signature pad
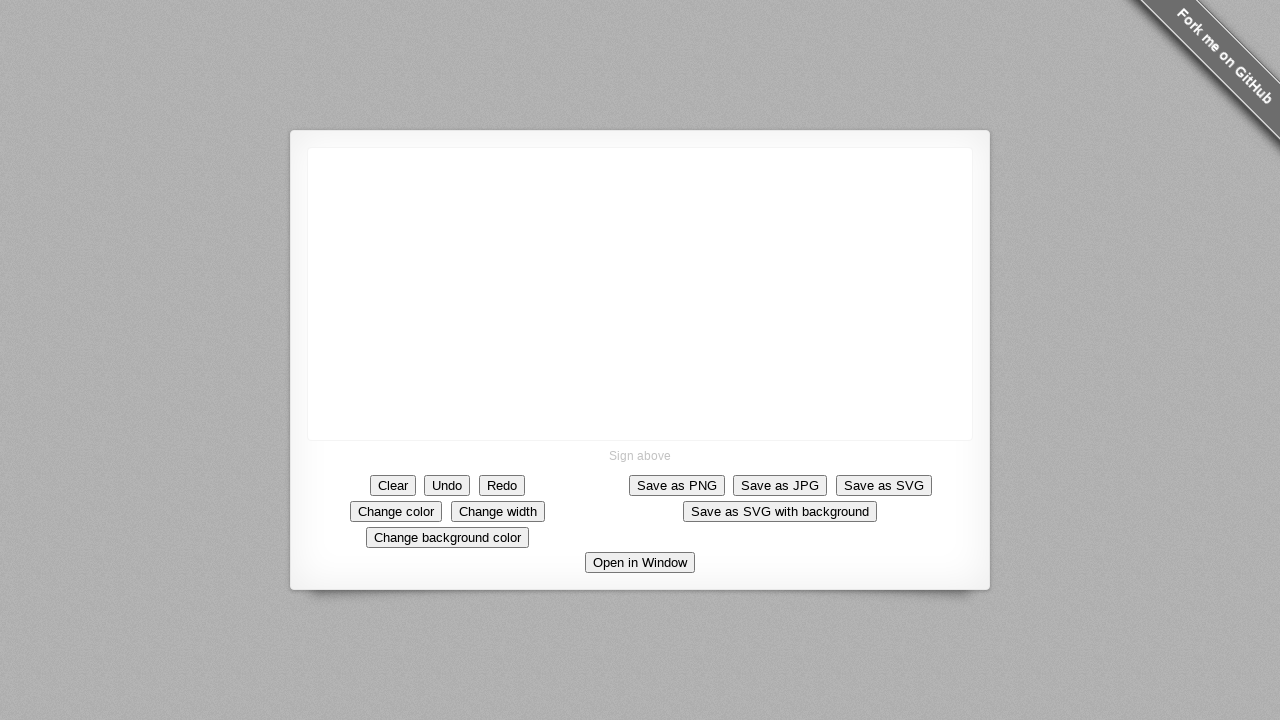

Clicked on canvas at position (100, 100) to start drawing at (408, 248) on xpath=//canvas
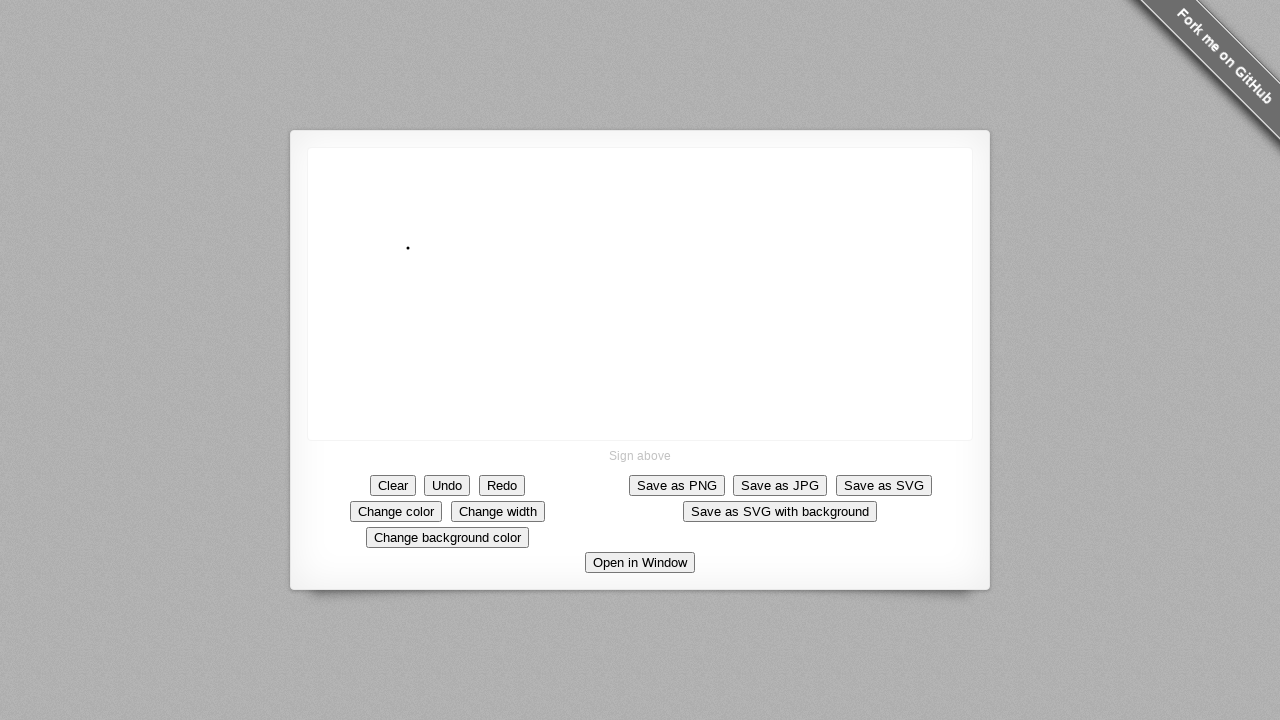

Moved mouse to position (105, 105) while drawing at (105, 105)
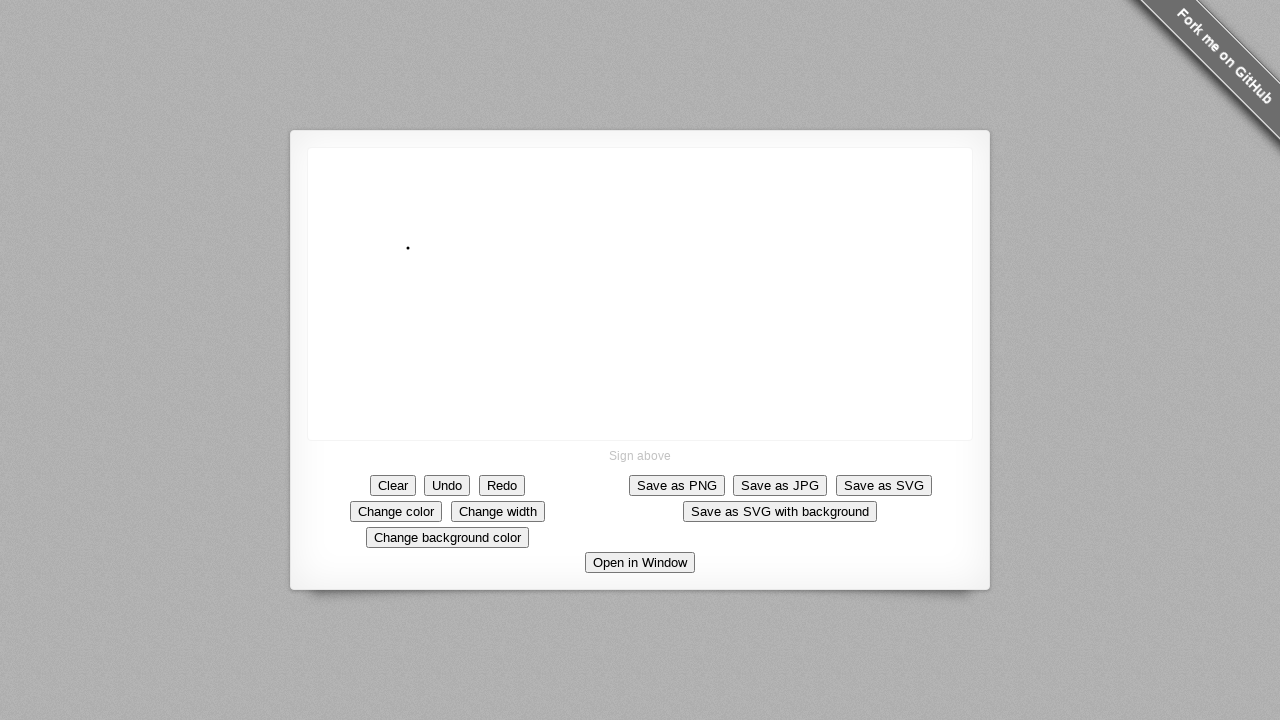

Moved mouse to position (110, 110) while drawing at (110, 110)
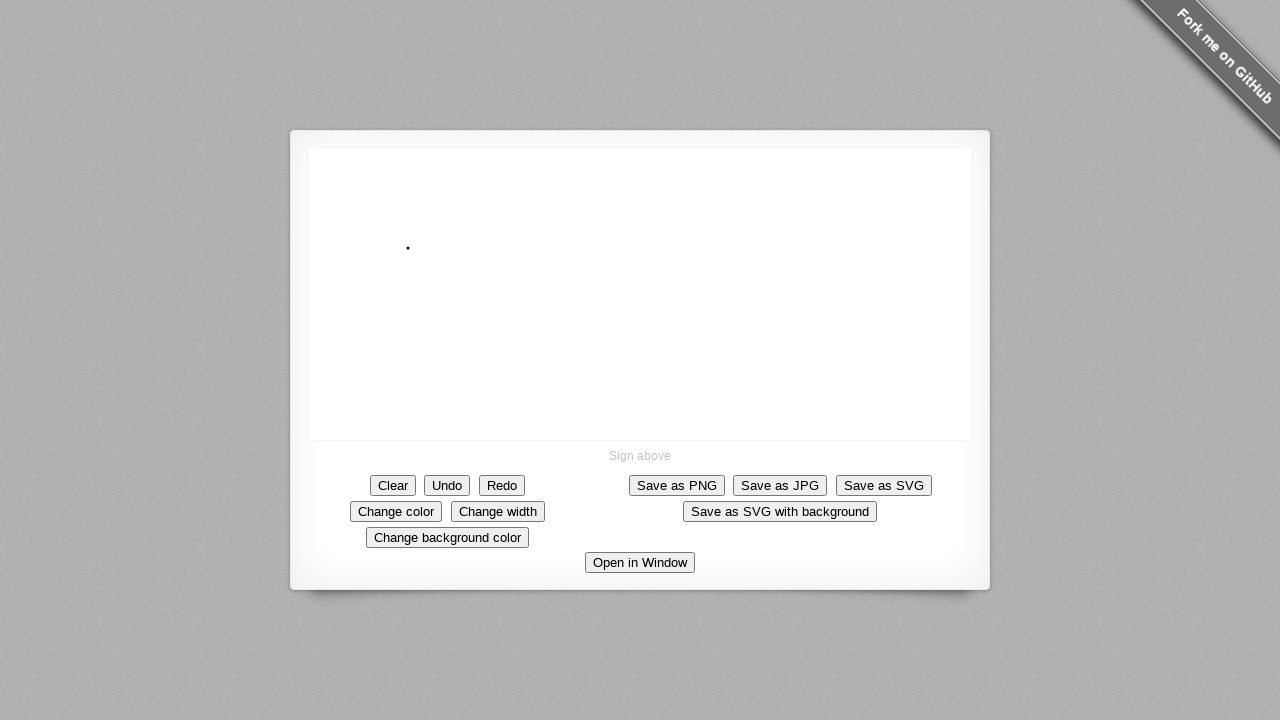

Moved mouse to position (115, 115) while drawing at (115, 115)
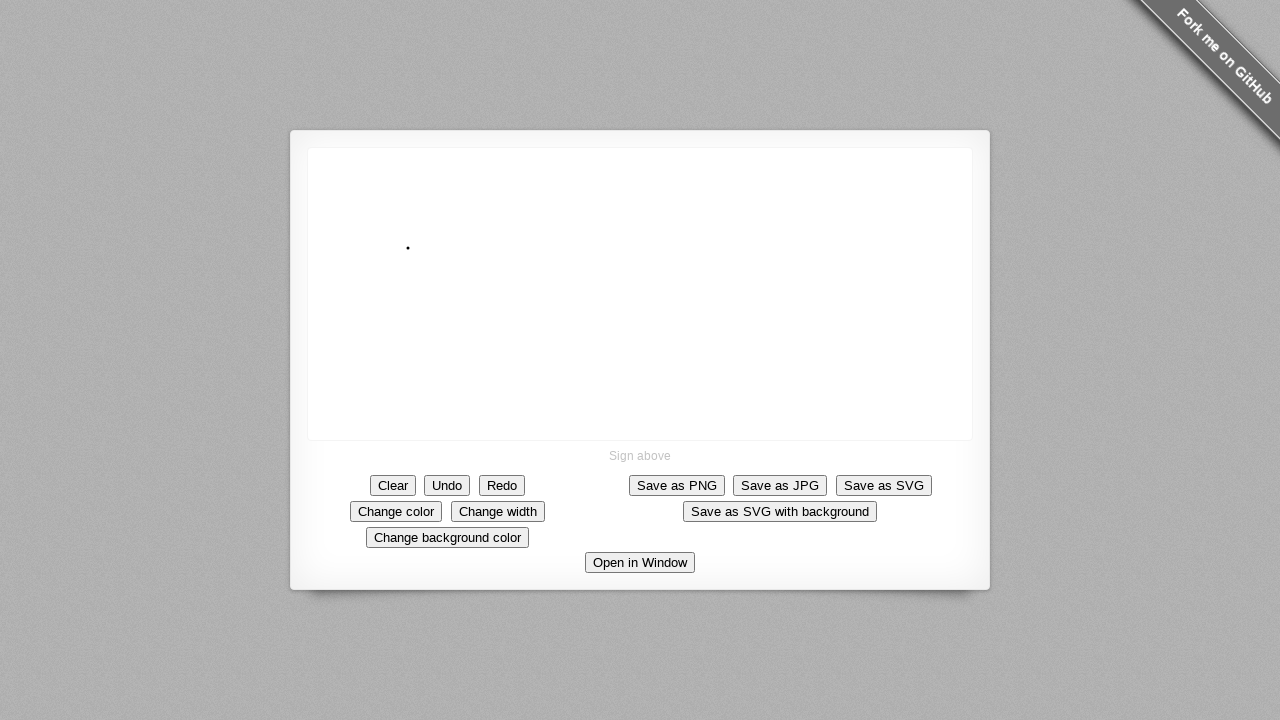

Moved mouse to position (120, 120) while drawing at (120, 120)
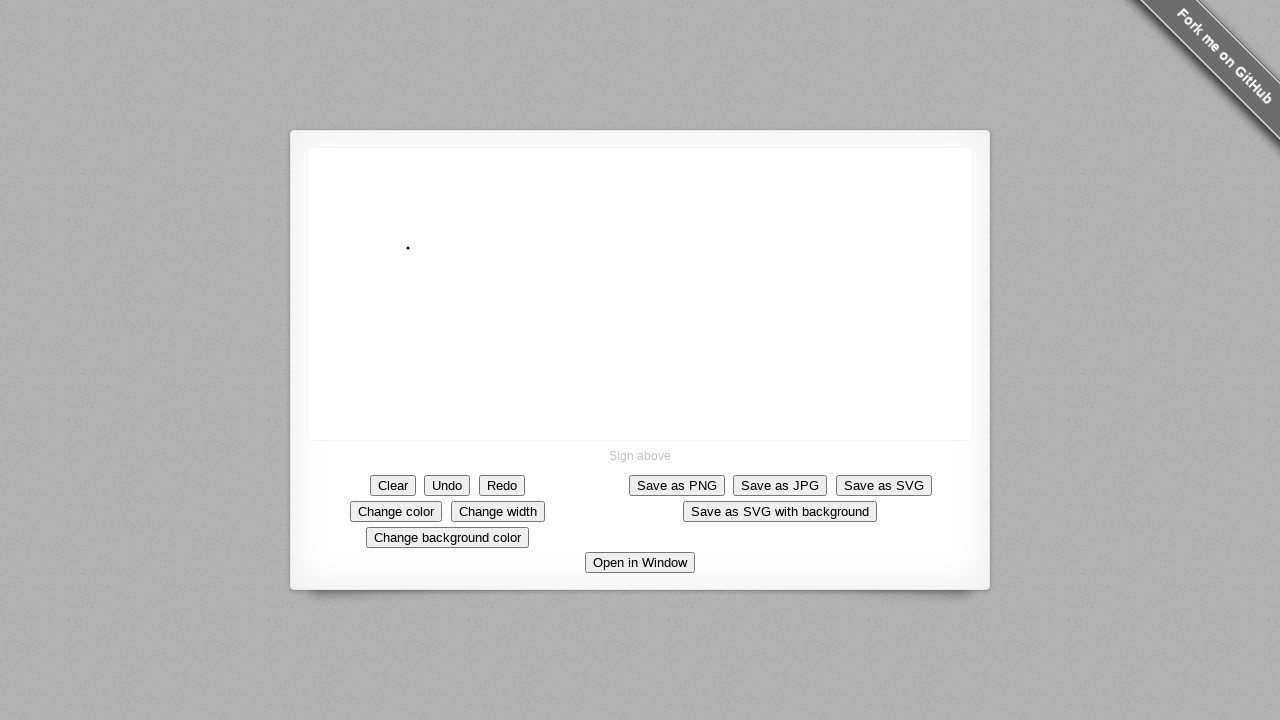

Moved mouse to position (125, 125) while drawing at (125, 125)
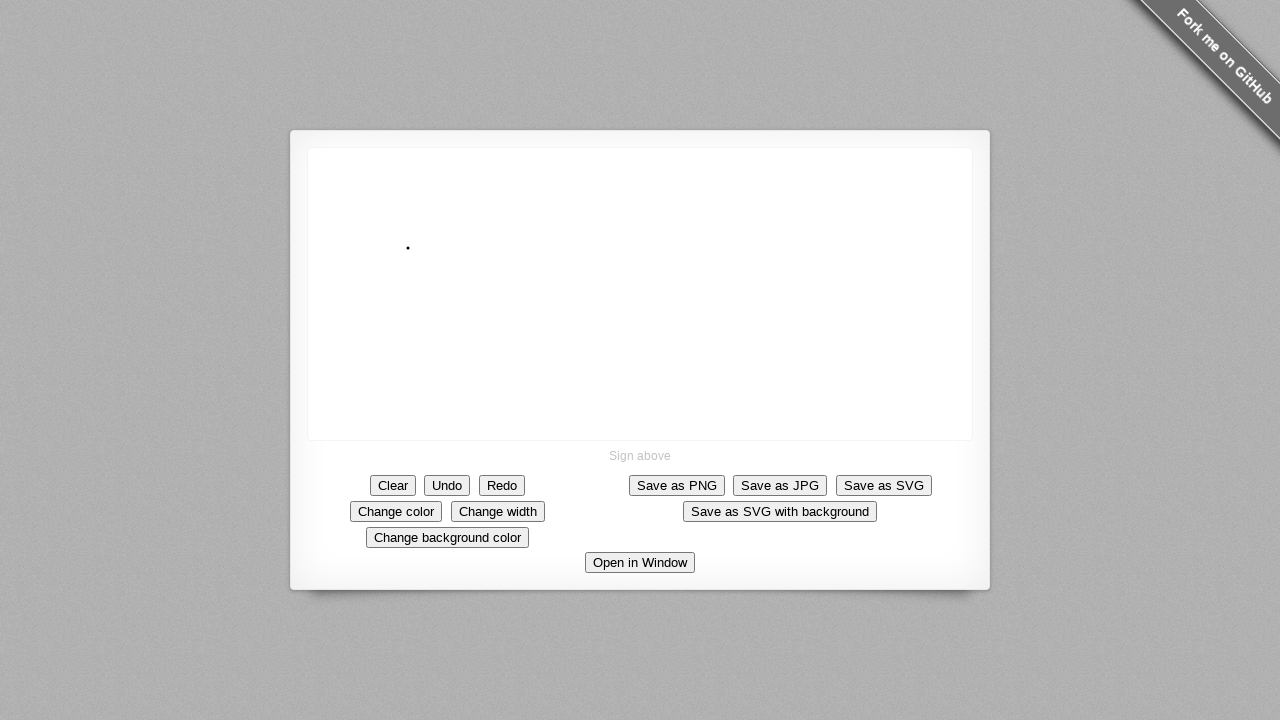

Moved mouse to position (130, 130) while drawing at (130, 130)
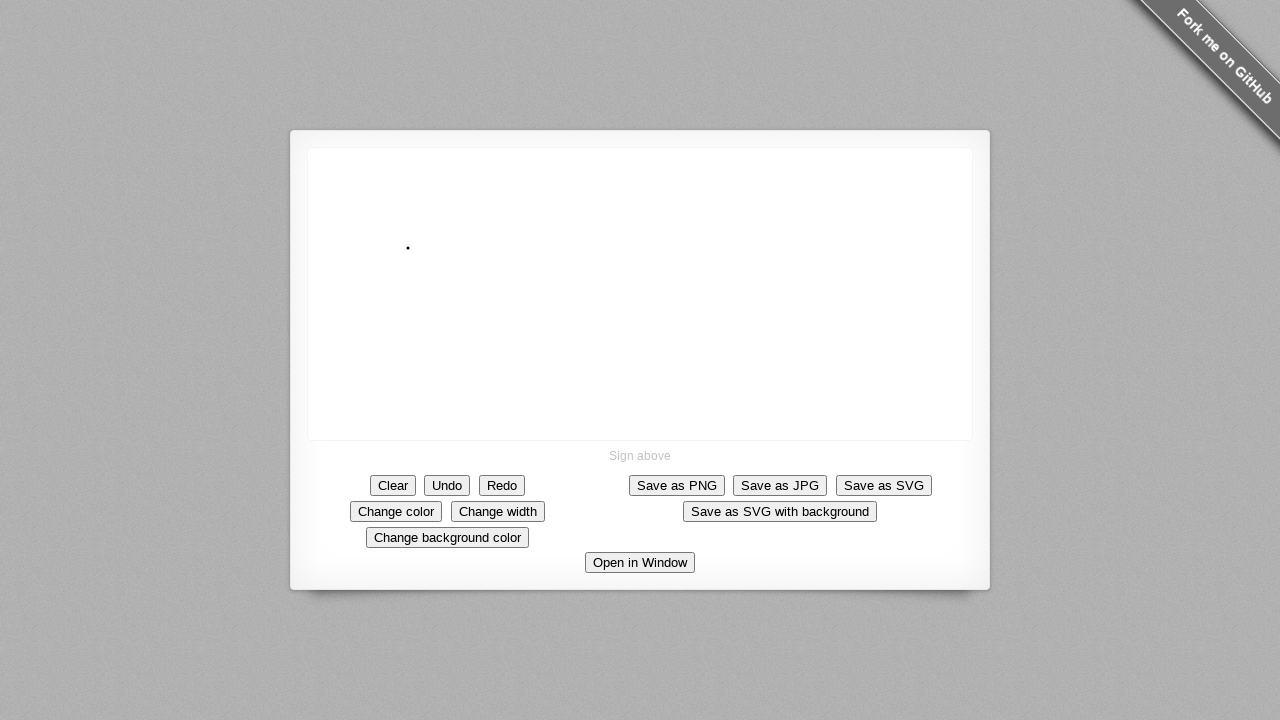

Moved mouse to position (135, 135) while drawing at (135, 135)
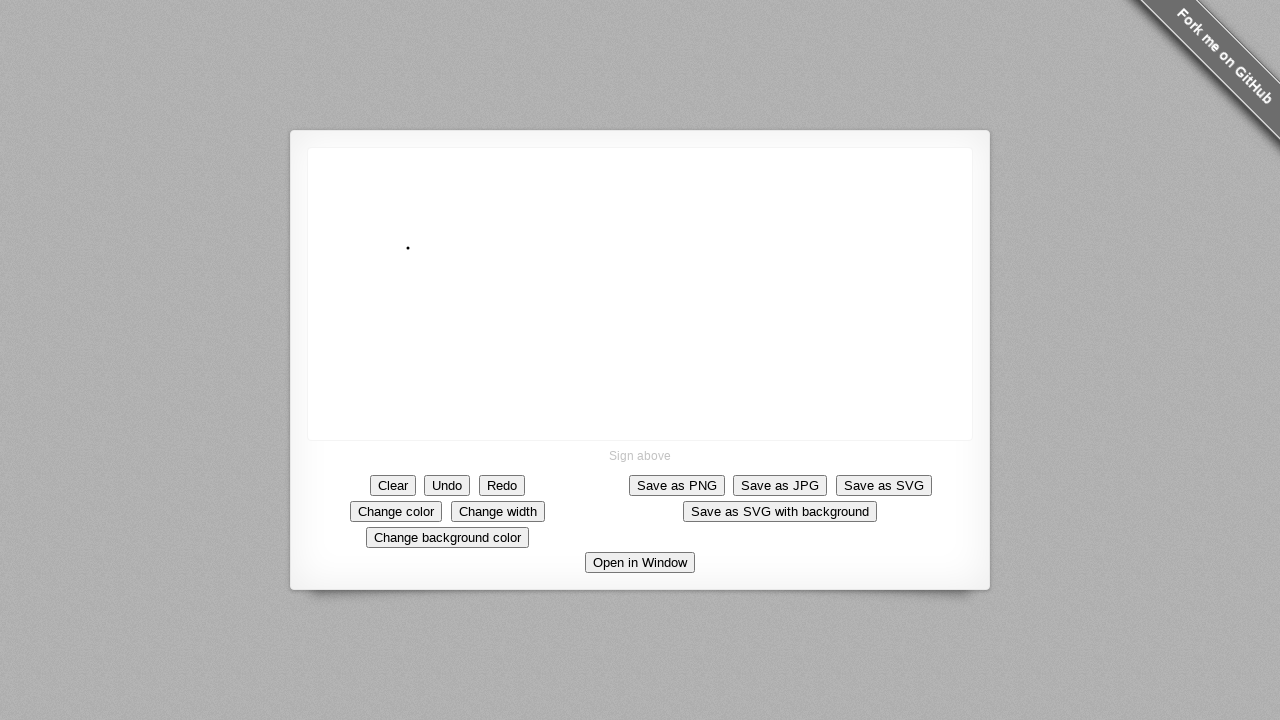

Moved mouse to position (140, 140) while drawing at (140, 140)
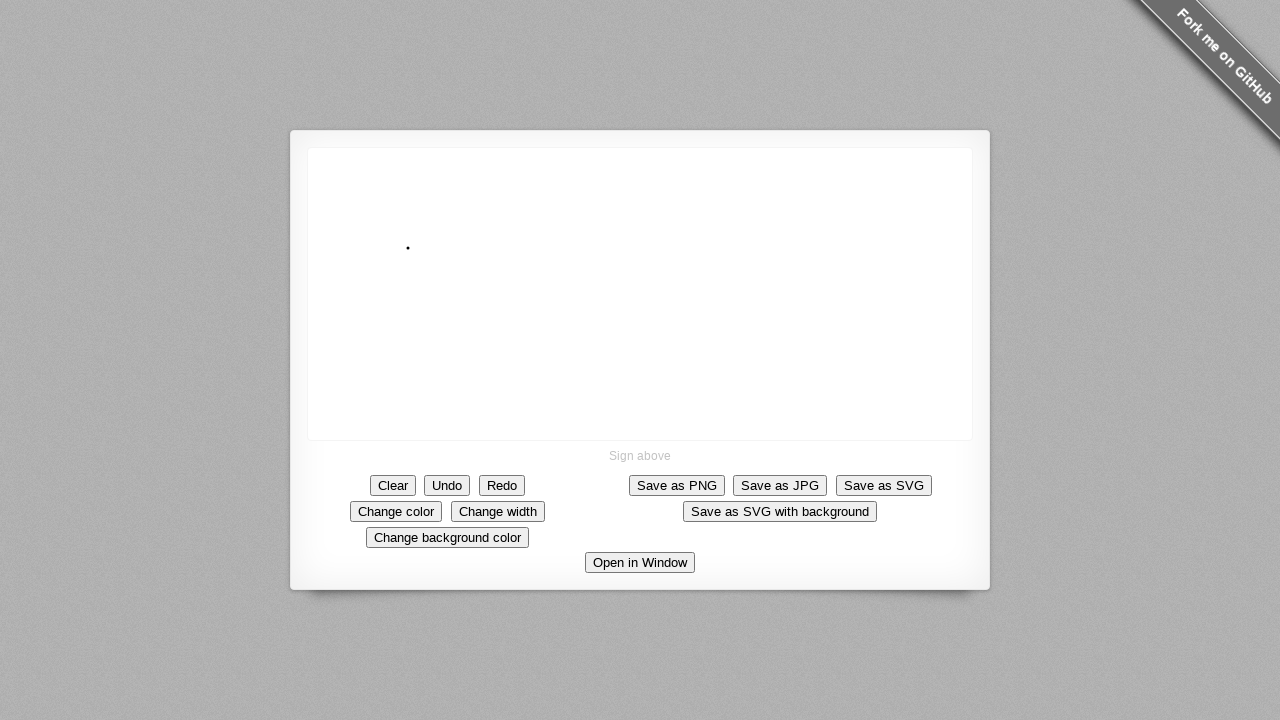

Moved mouse to position (145, 145) while drawing at (145, 145)
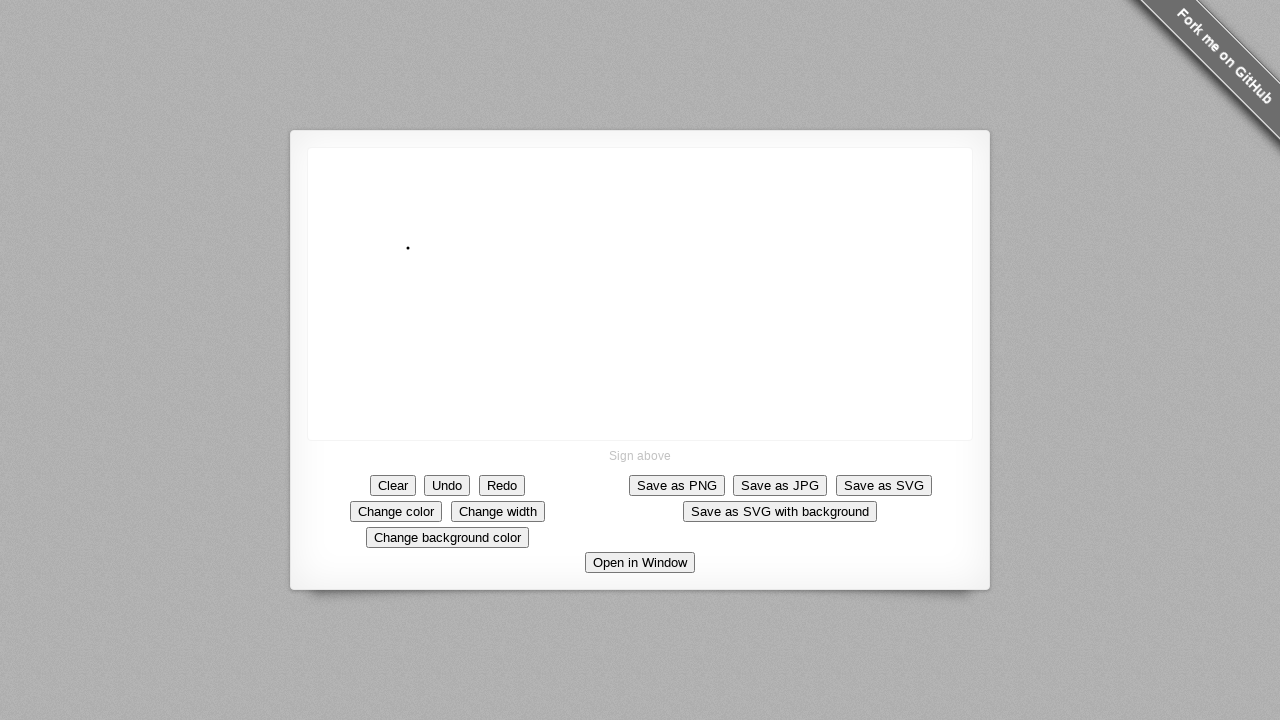

Moved mouse to position (150, 150) while drawing at (150, 150)
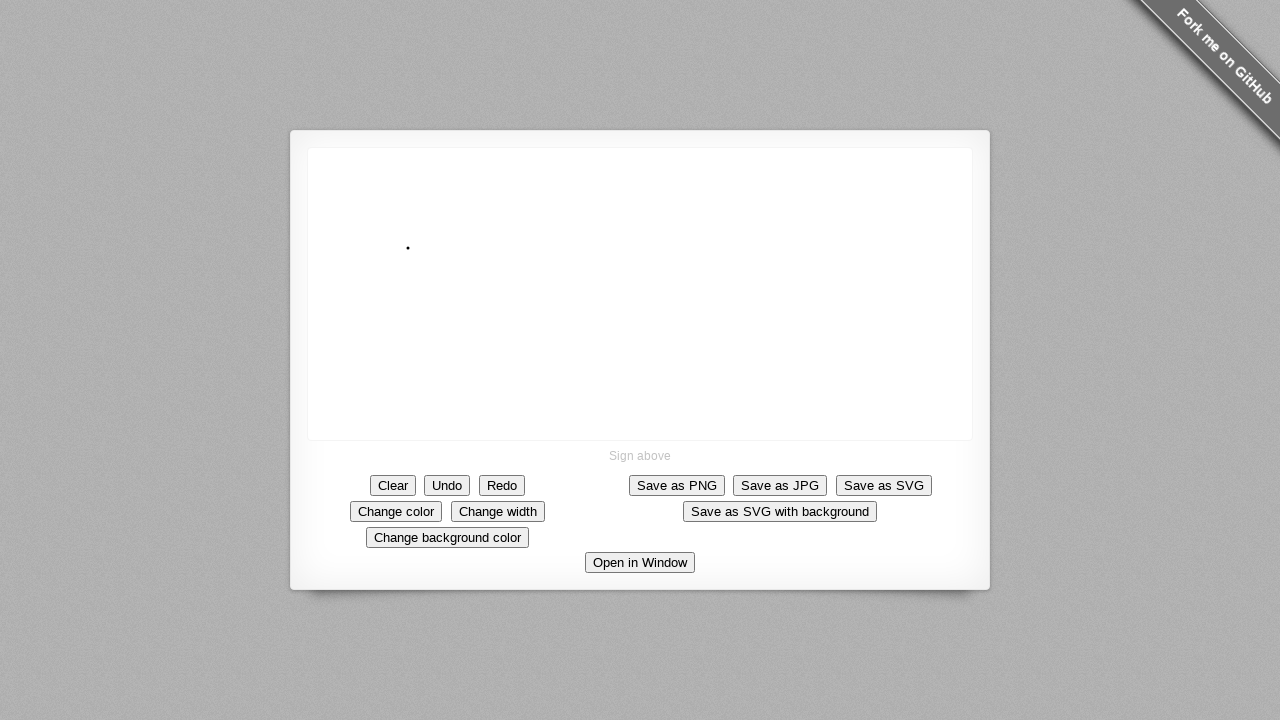

Released mouse button to finish drawing signature at (150, 150)
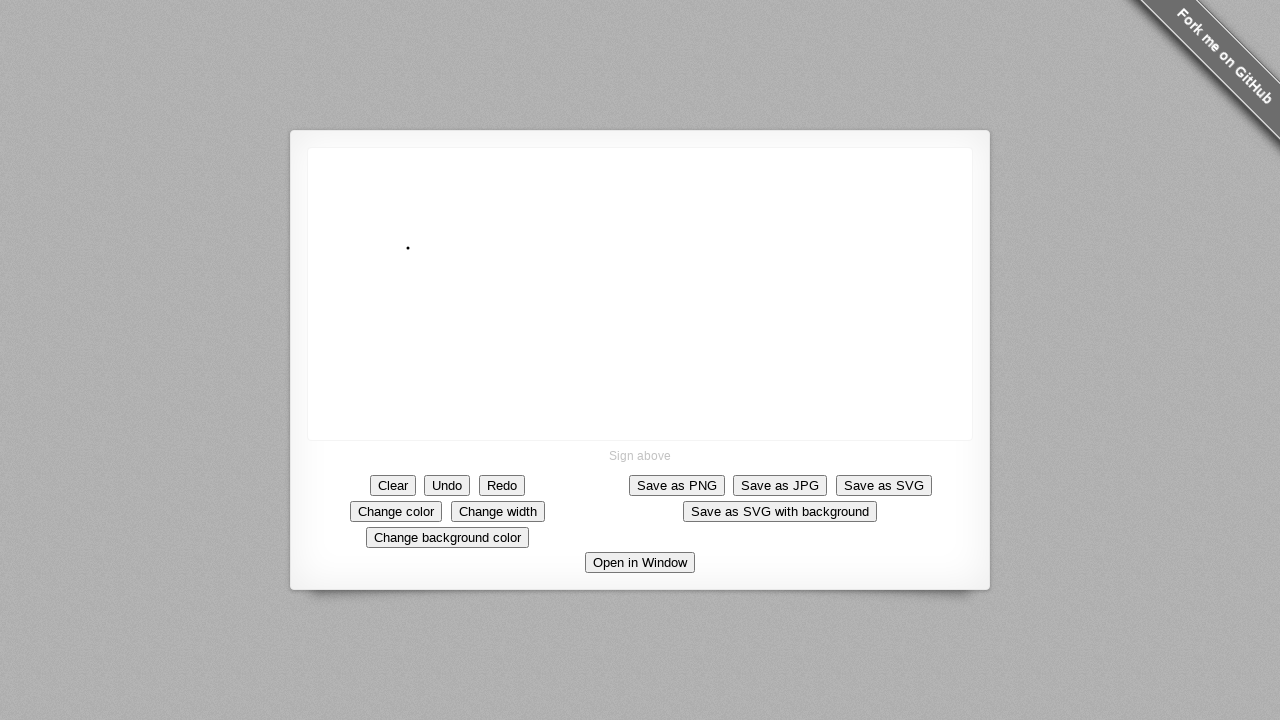

Waited 3 seconds to view the drawn signature
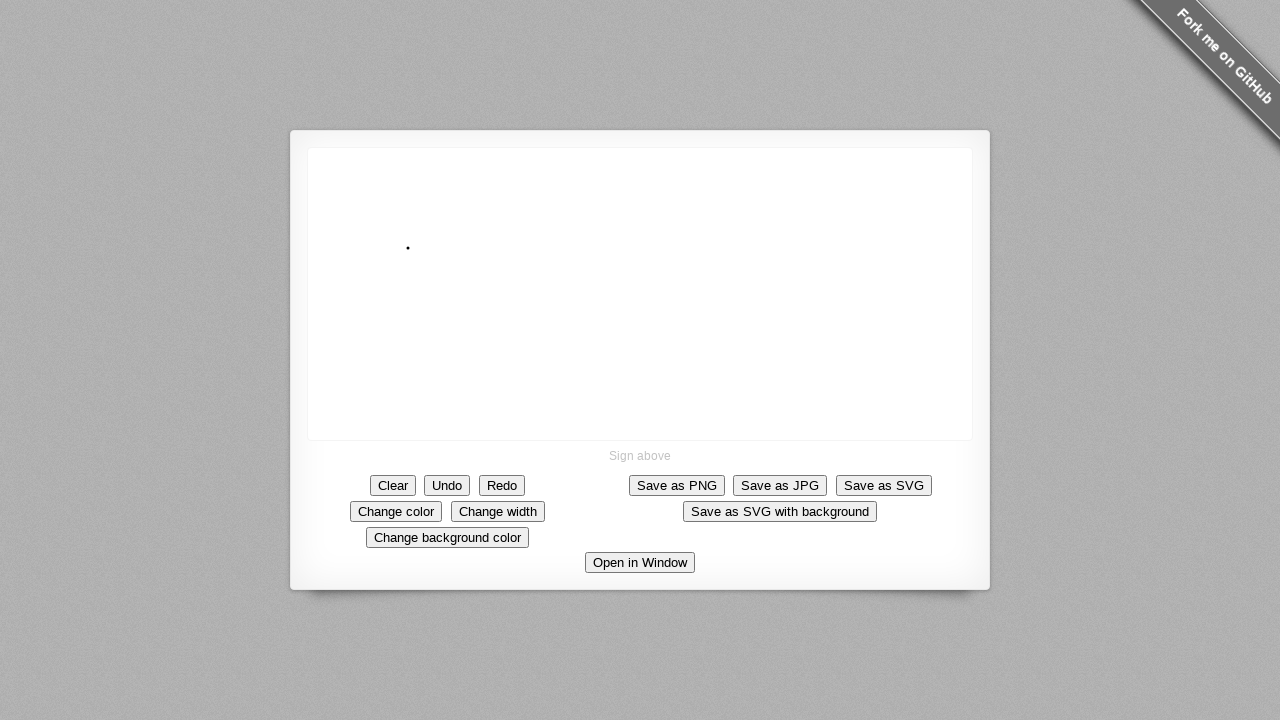

Clicked Clear button to erase the signature at (393, 485) on xpath=//*[text()='Clear']
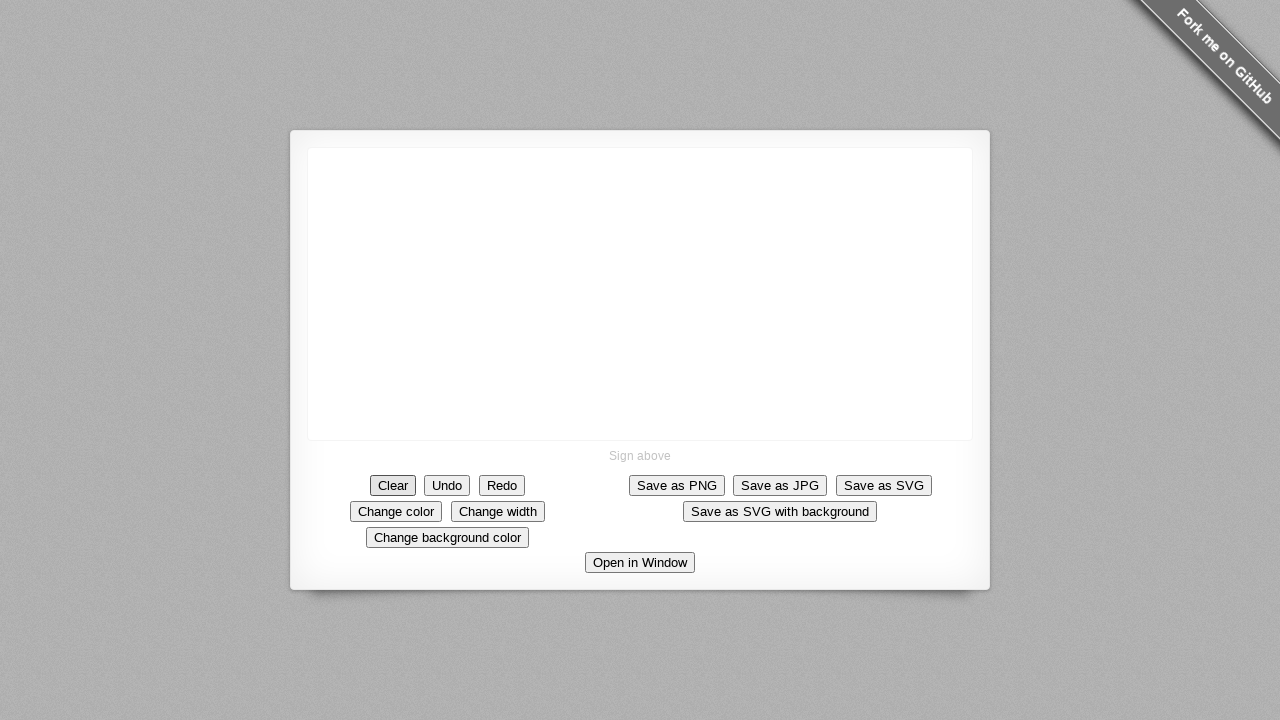

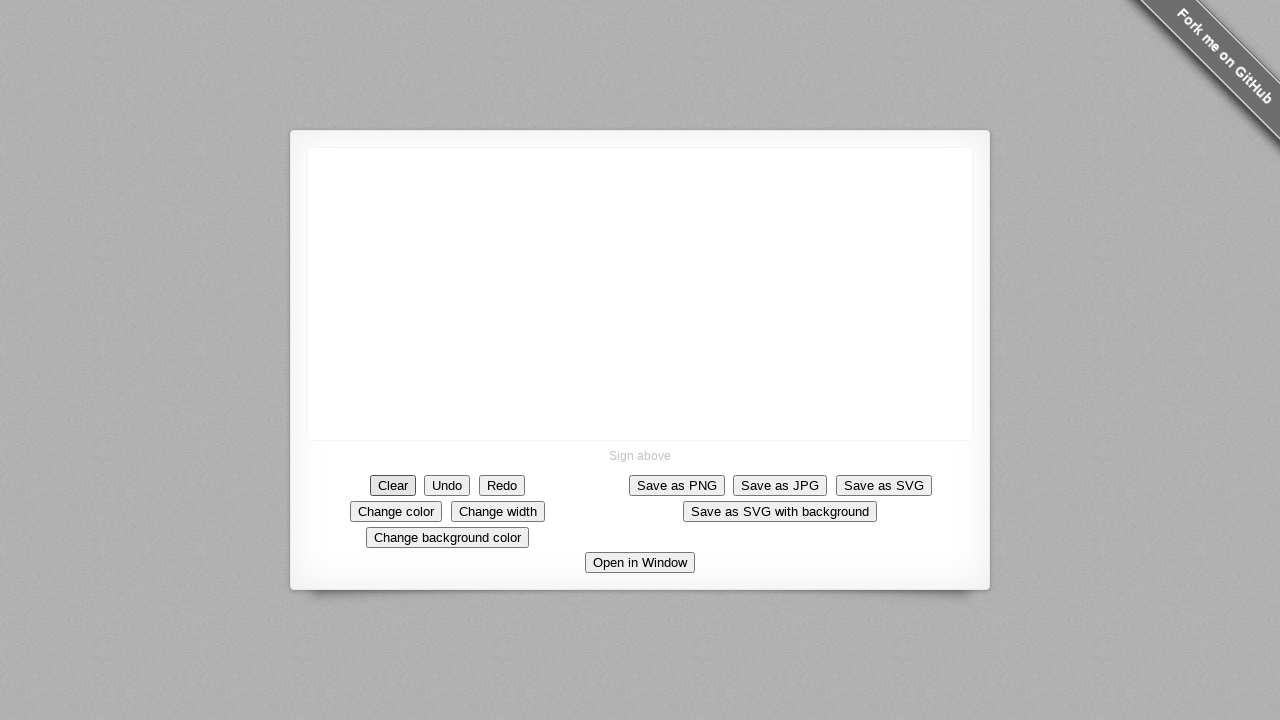